Tests that a locked out user receives the appropriate error message when attempting to login

Starting URL: https://www.saucedemo.com/

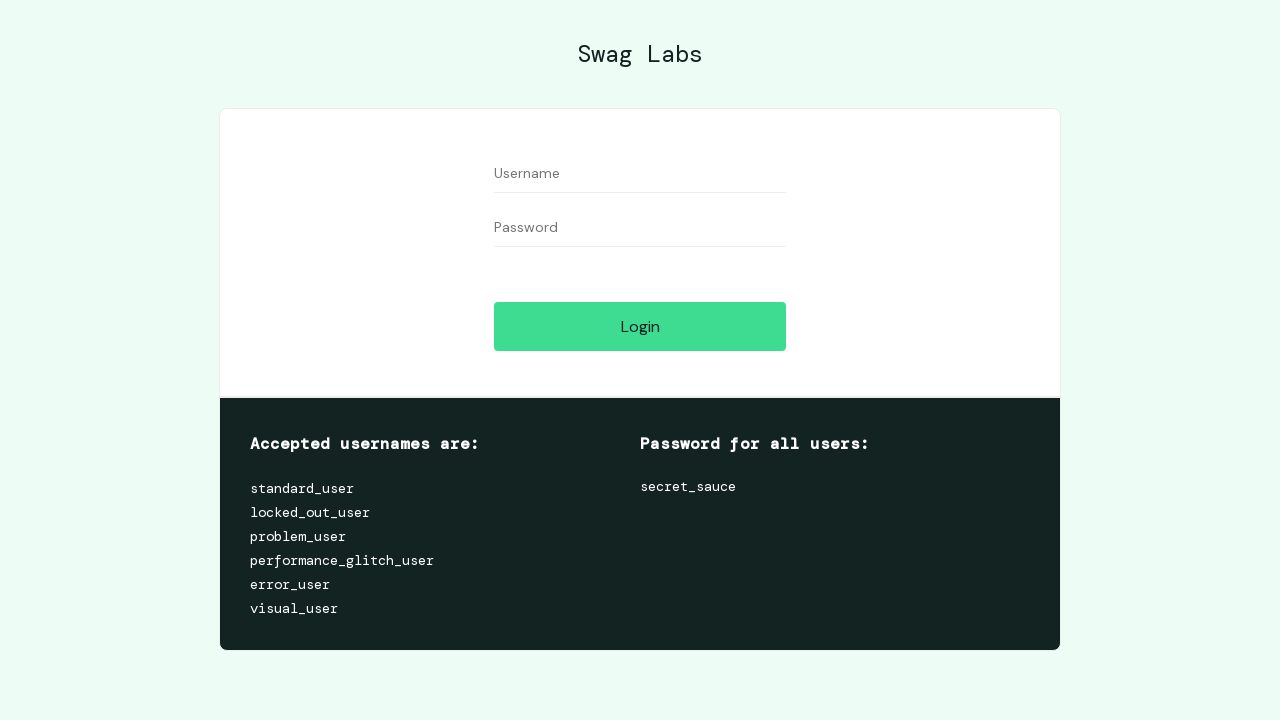

Filled username field with 'locked_out_user' on #user-name
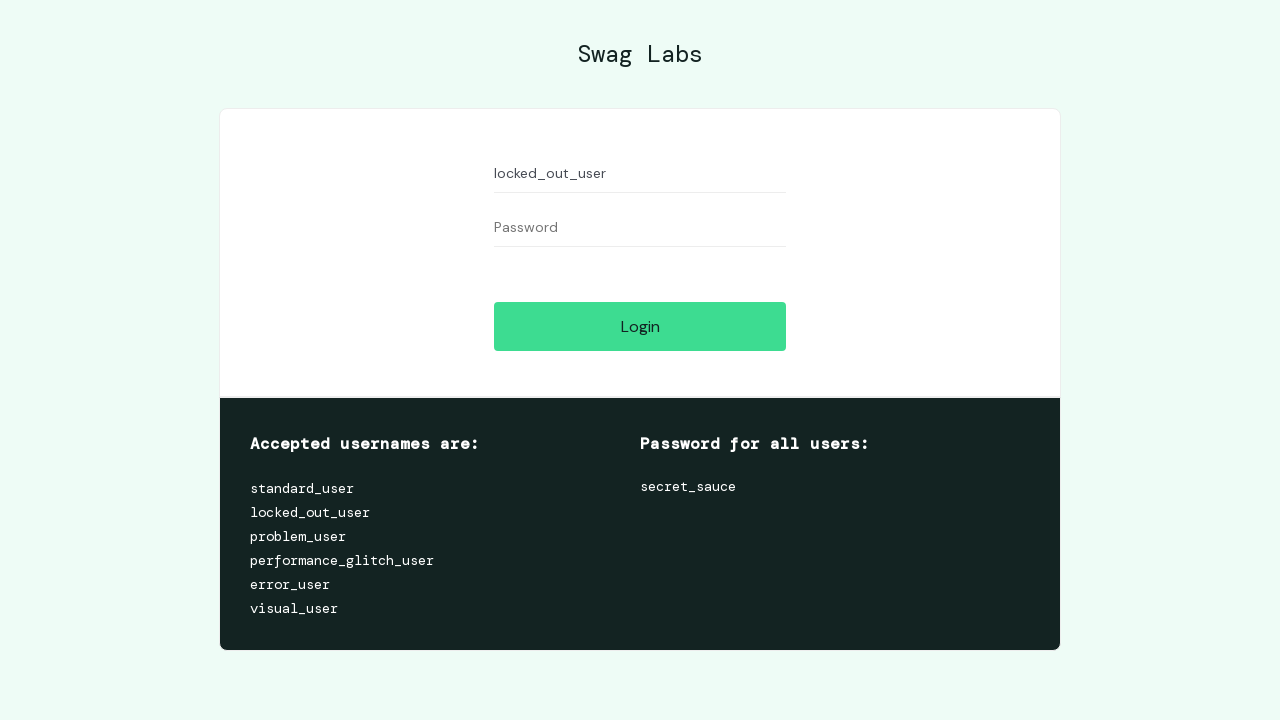

Filled password field with 'secret_sauce' on input[name='password']
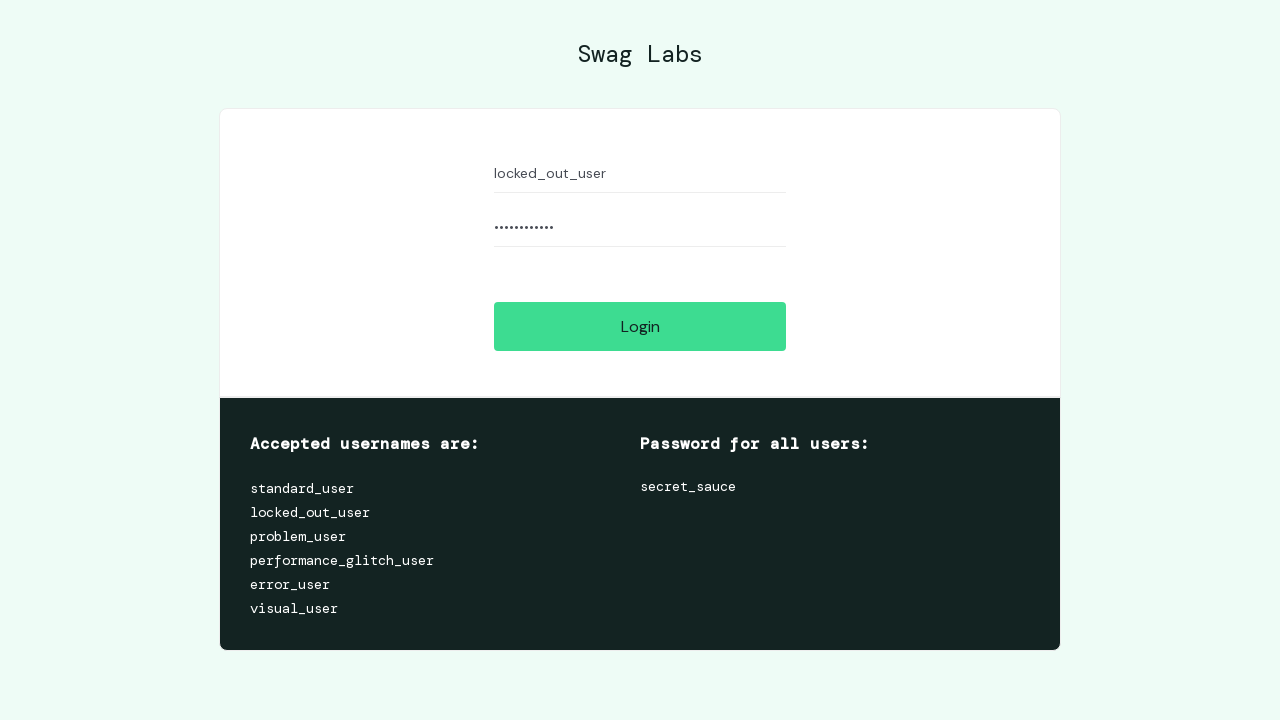

Clicked login button at (640, 326) on input[name='login-button']
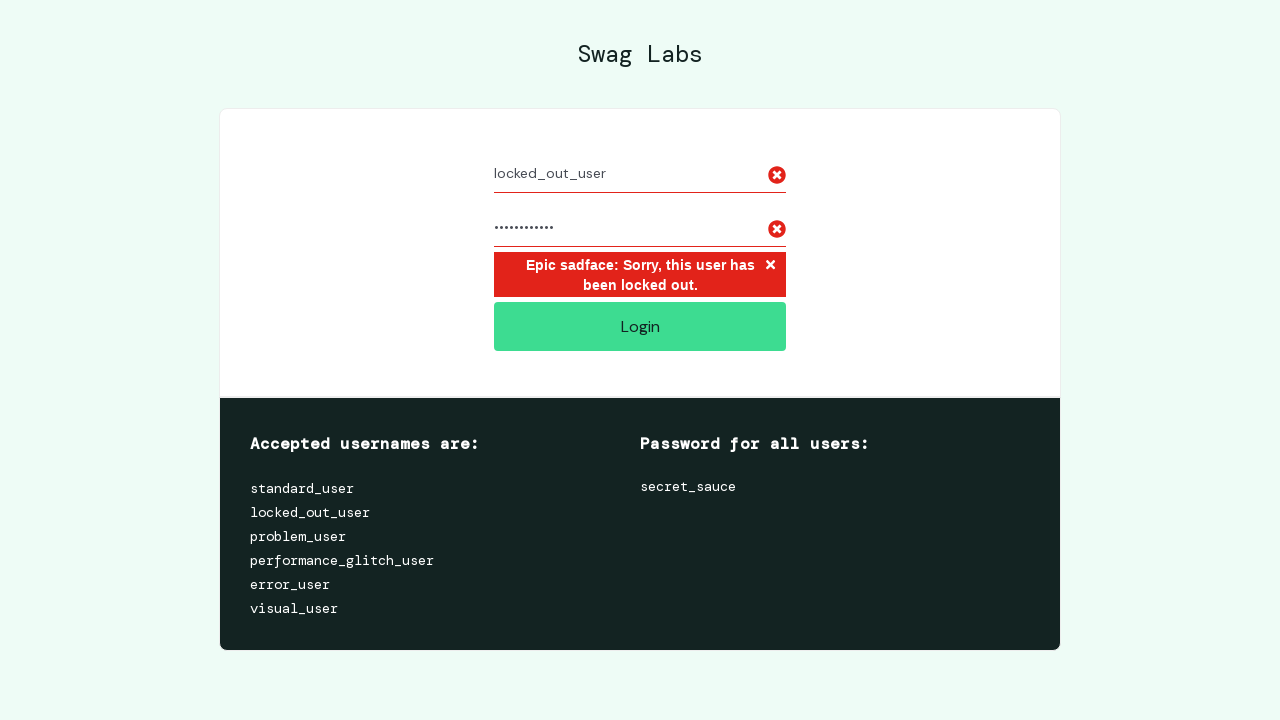

Error message for locked out user appeared
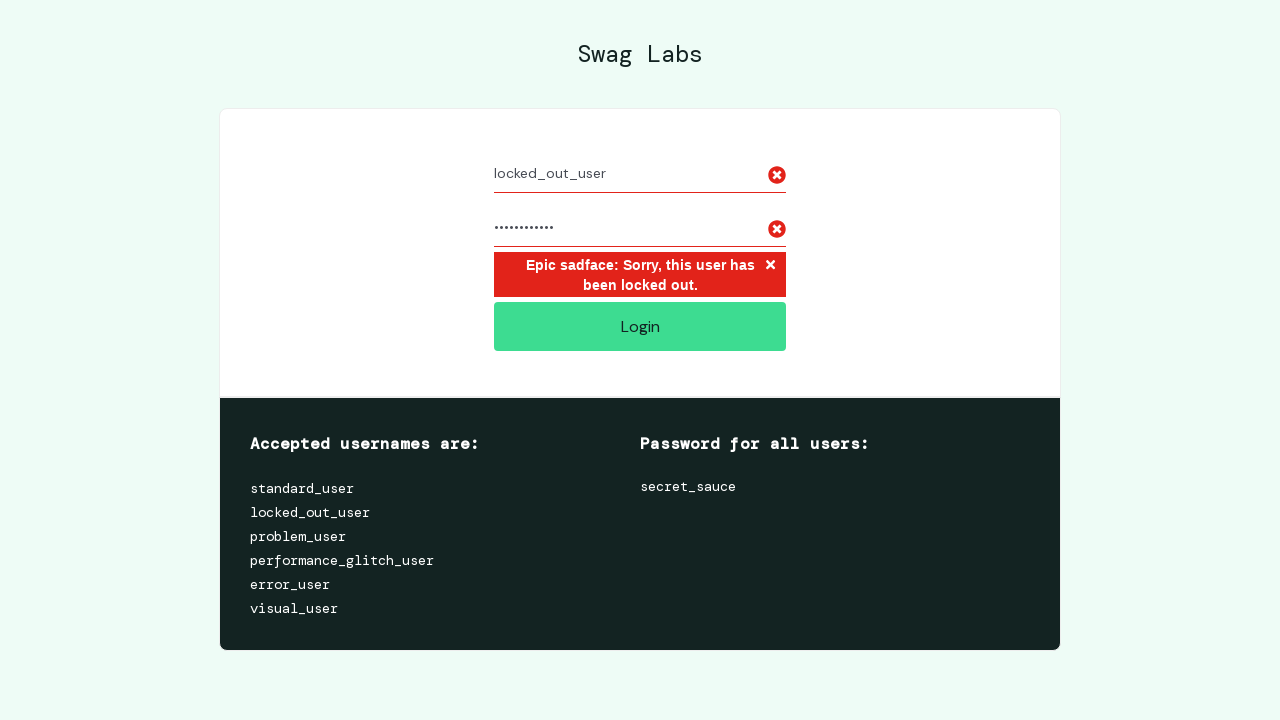

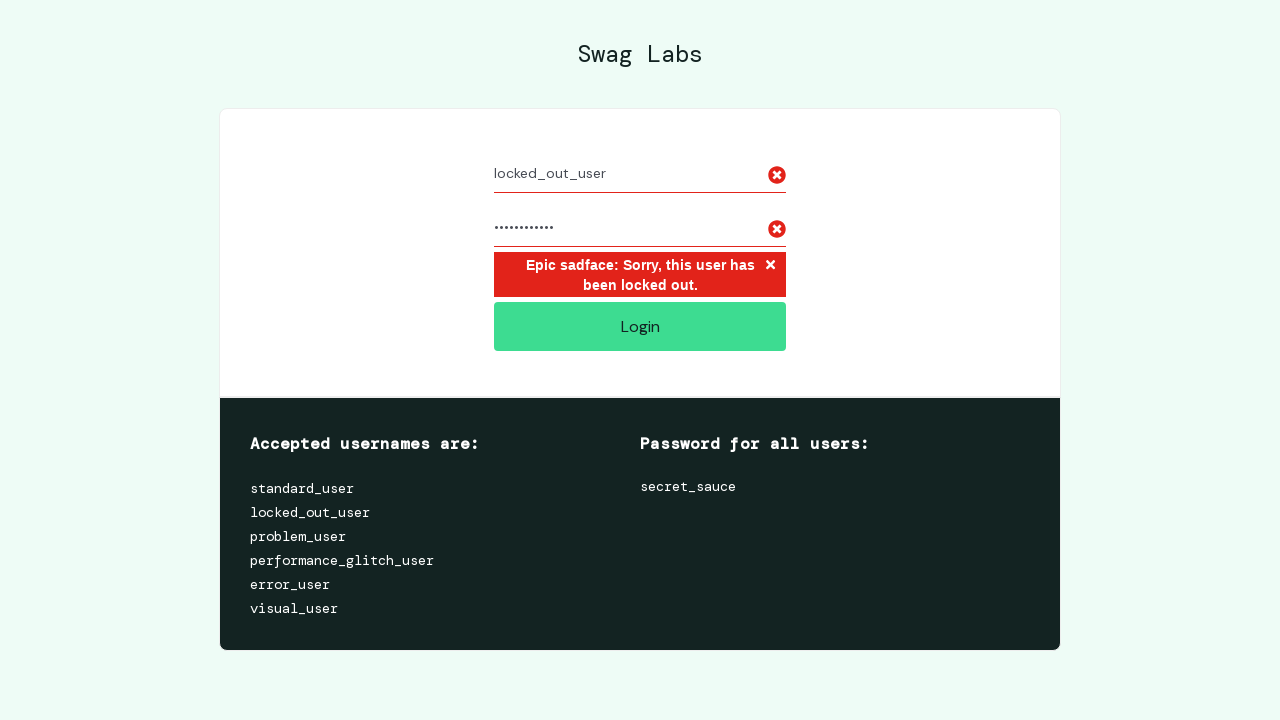